Tests JavaScript confirm alert handling by clicking the confirm button, accepting the alert, then clicking again and dismissing the alert to verify both outcomes.

Starting URL: https://the-internet.herokuapp.com/javascript_alerts

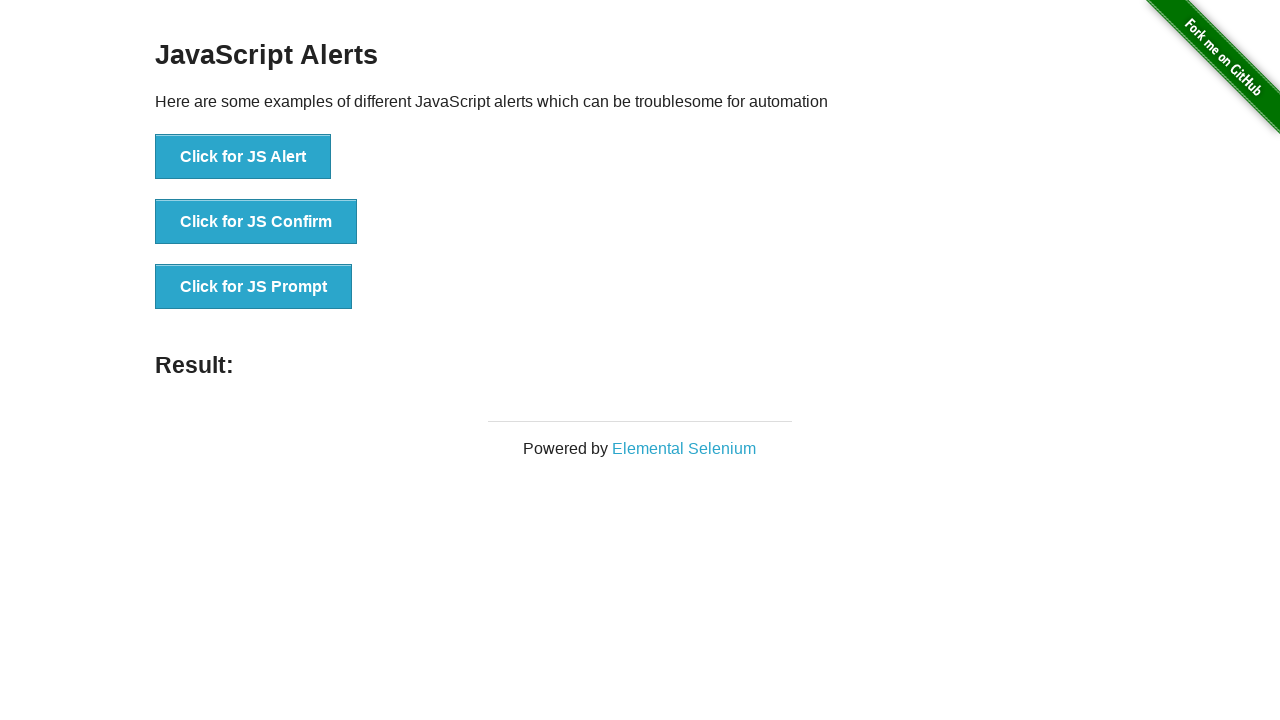

Set up dialog handler to accept the confirm alert
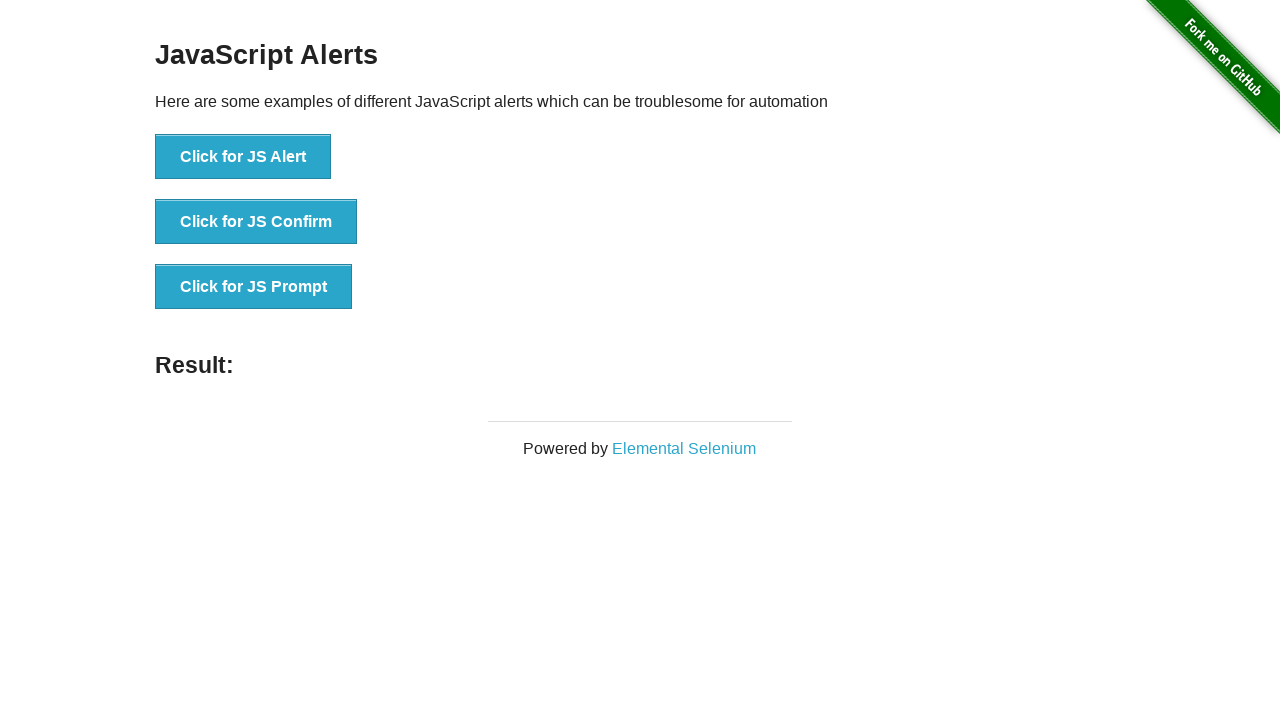

Clicked the JavaScript confirm button at (256, 222) on xpath=//div[starts-with(@class,'exam')]/descendant::button >> nth=1
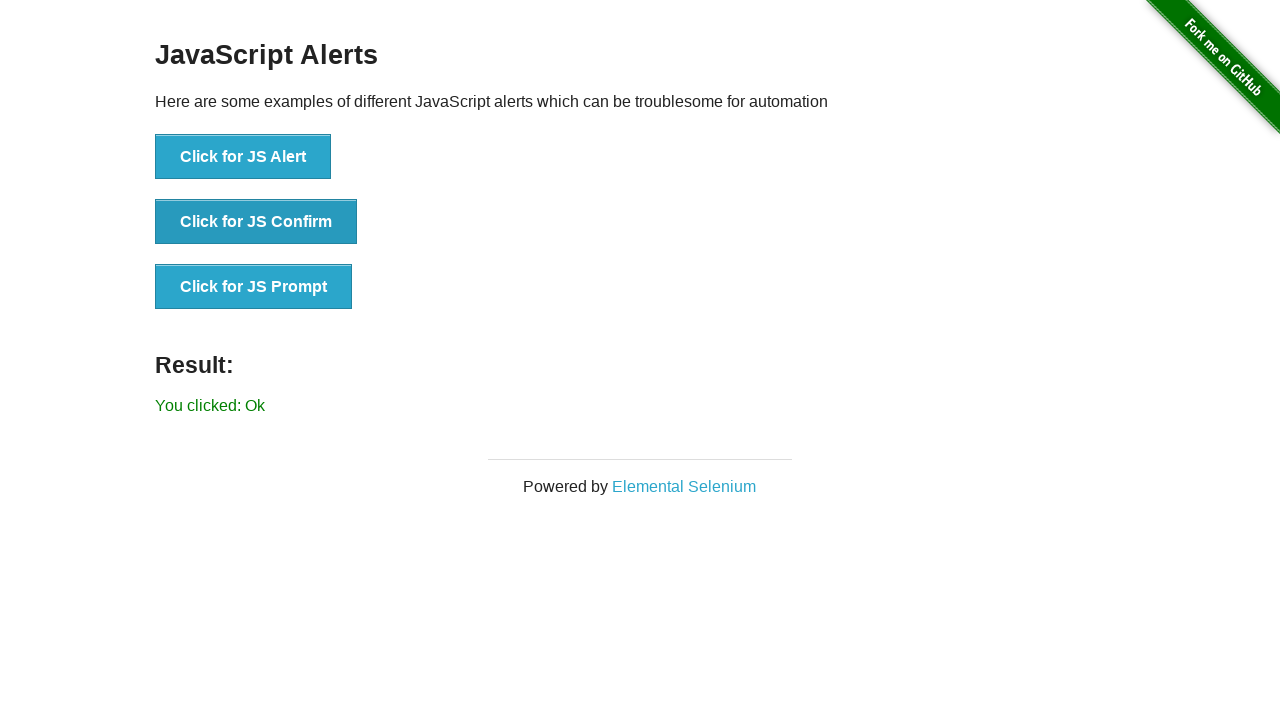

Result text updated after accepting the alert
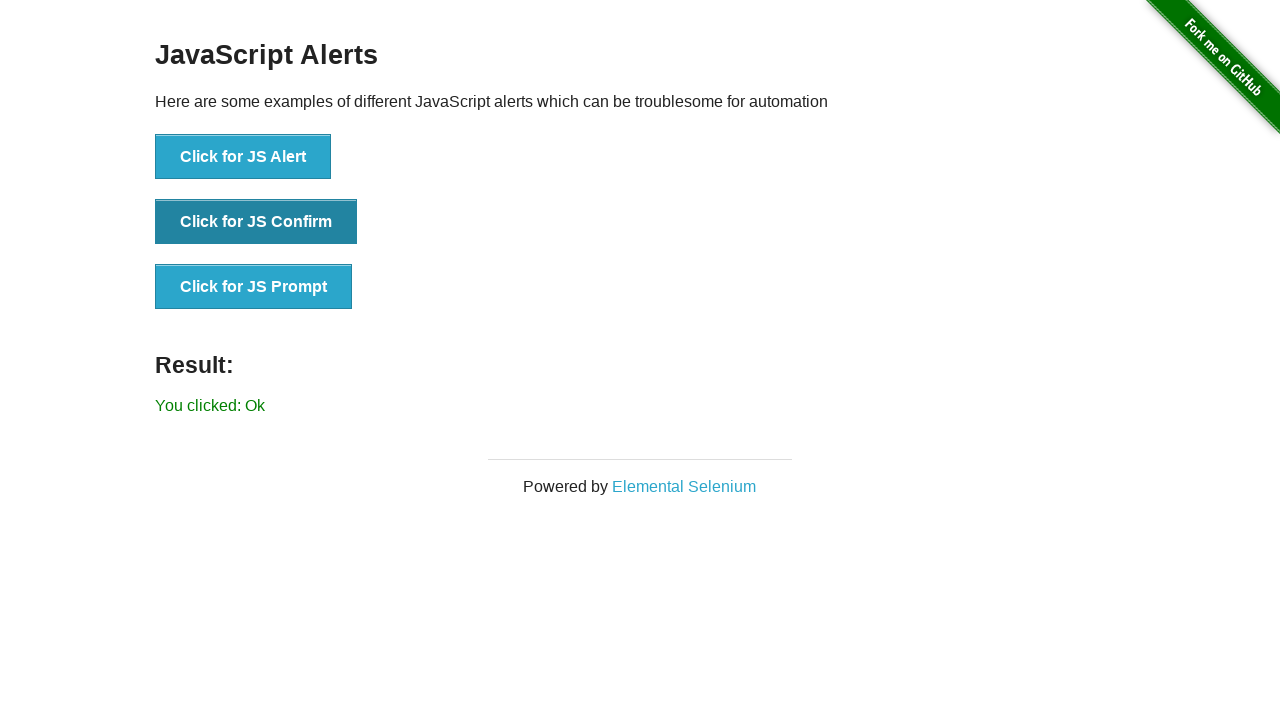

Set up dialog handler to dismiss the confirm alert
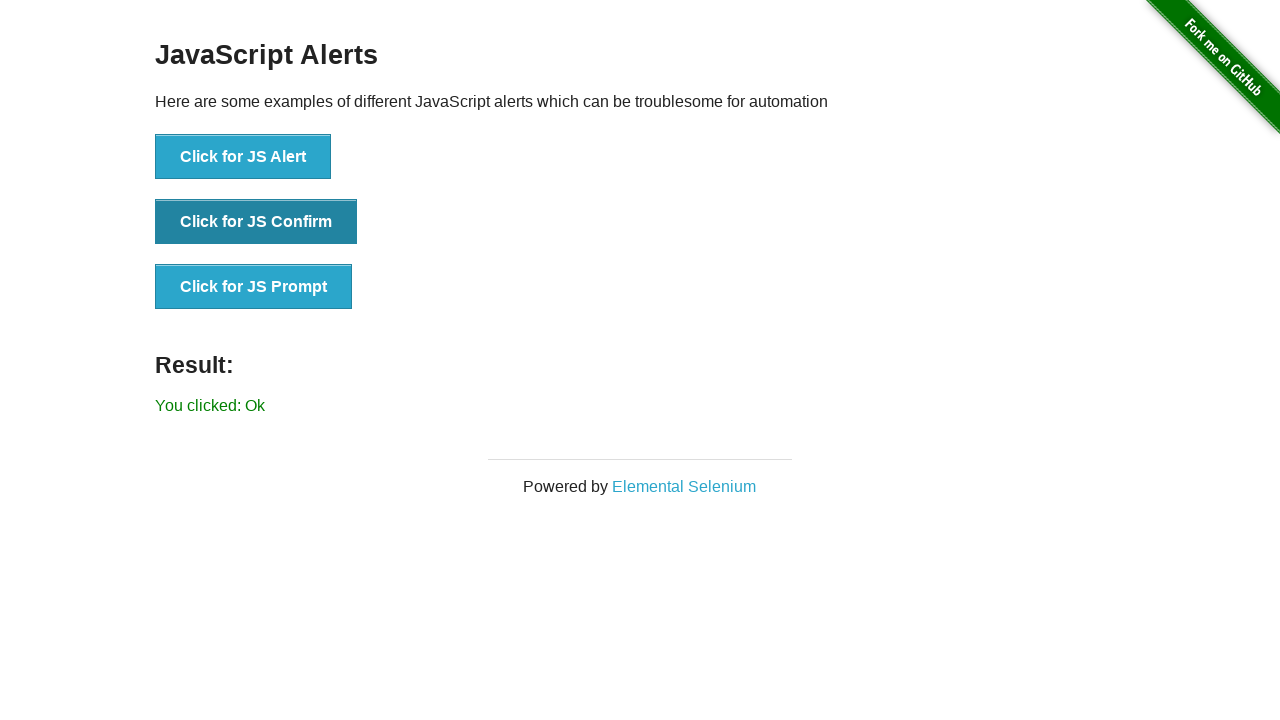

Clicked the JavaScript confirm button again at (256, 222) on xpath=//div[starts-with(@class,'exam')]/descendant::button >> nth=1
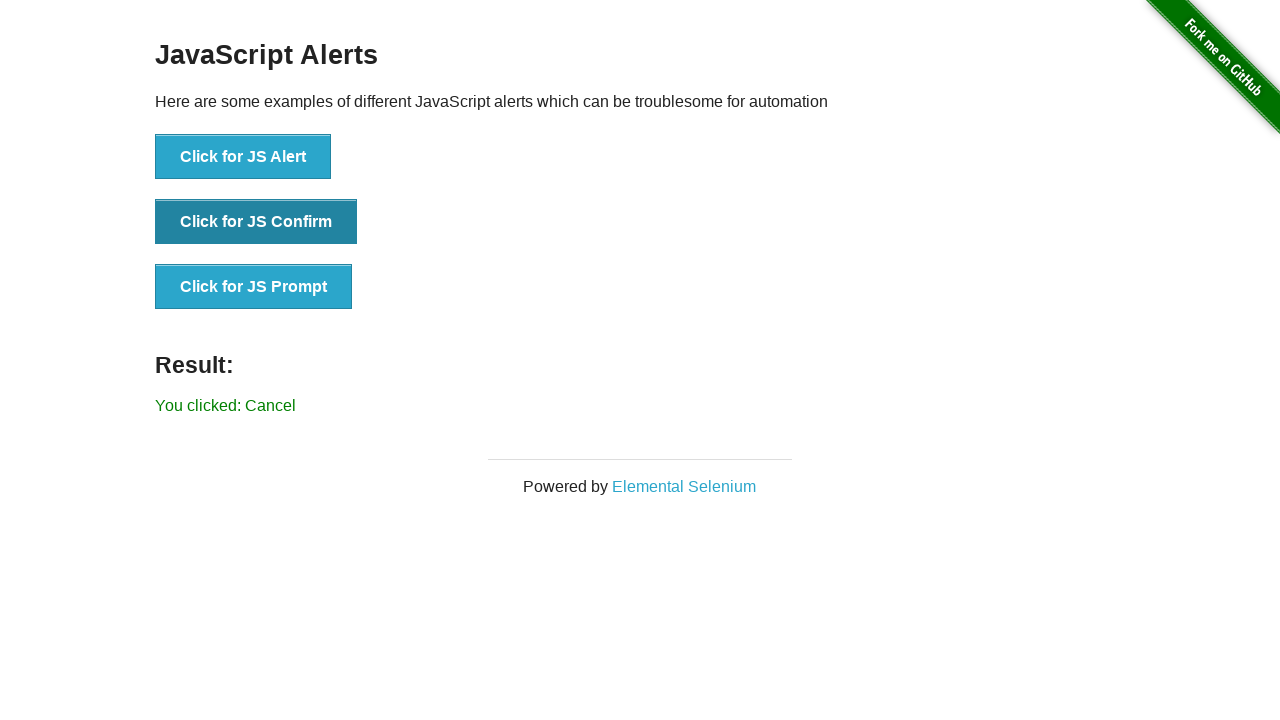

Result text updated after dismissing the alert
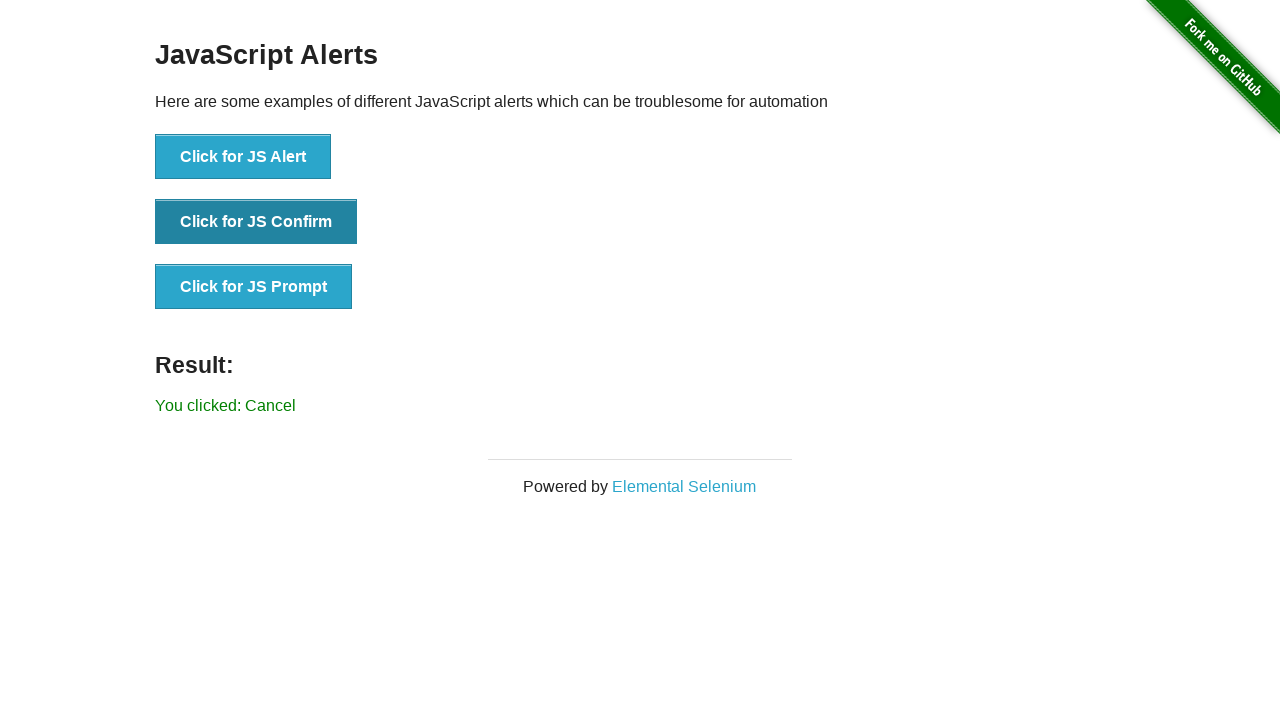

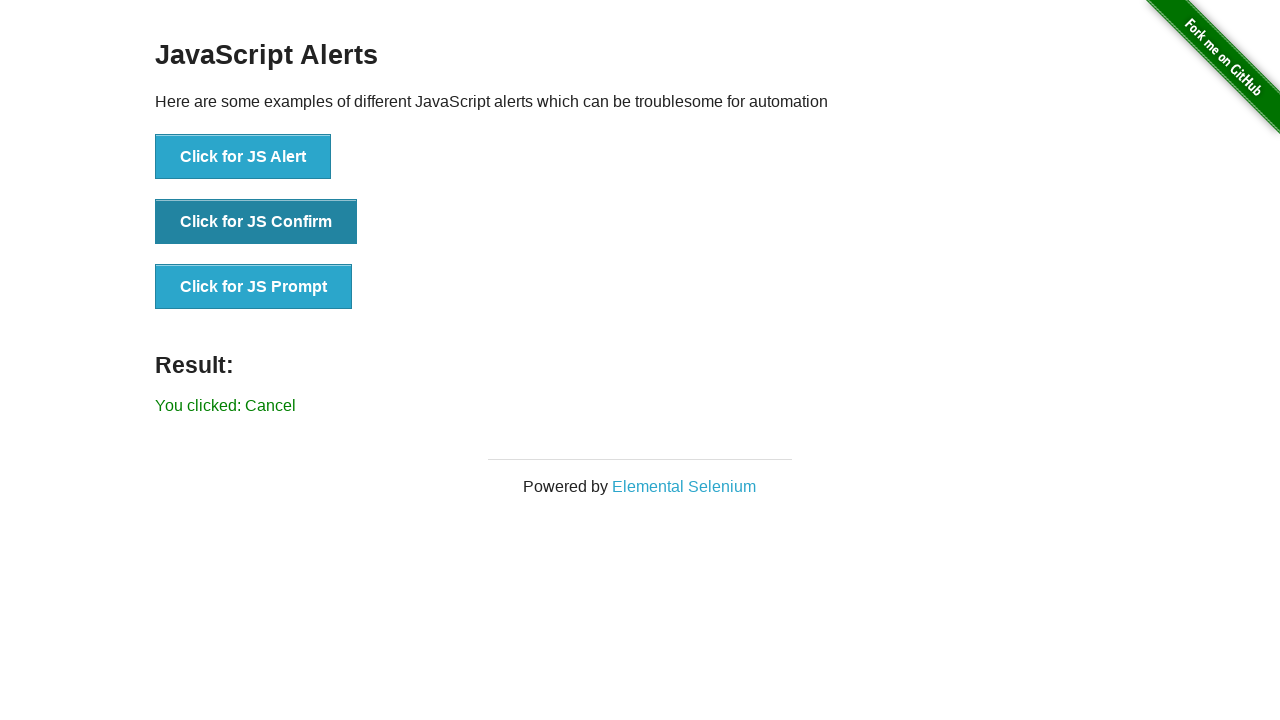